Tests handling of JavaScript confirm dialogs by clicking a button and accepting the confirmation, then verifying the result message

Starting URL: https://www.lambdatest.com/selenium-playground/javascript-alert-box-demo

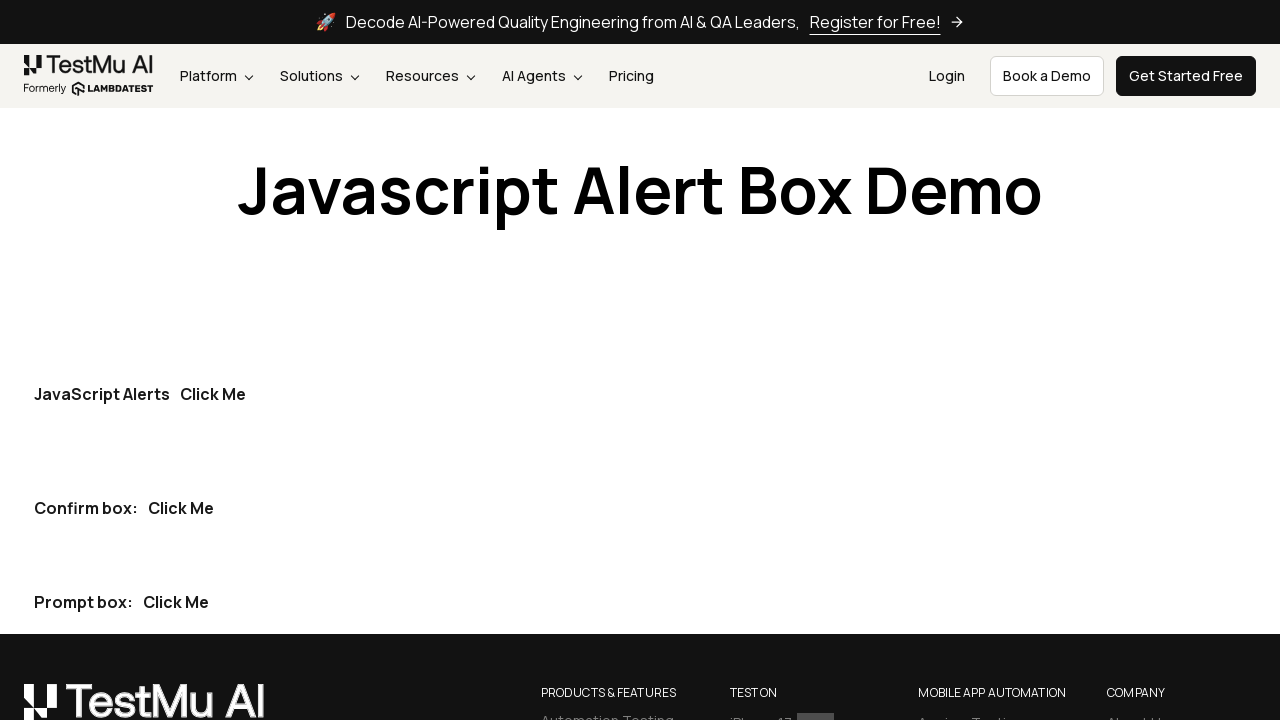

Set up dialog handler to accept confirm dialogs
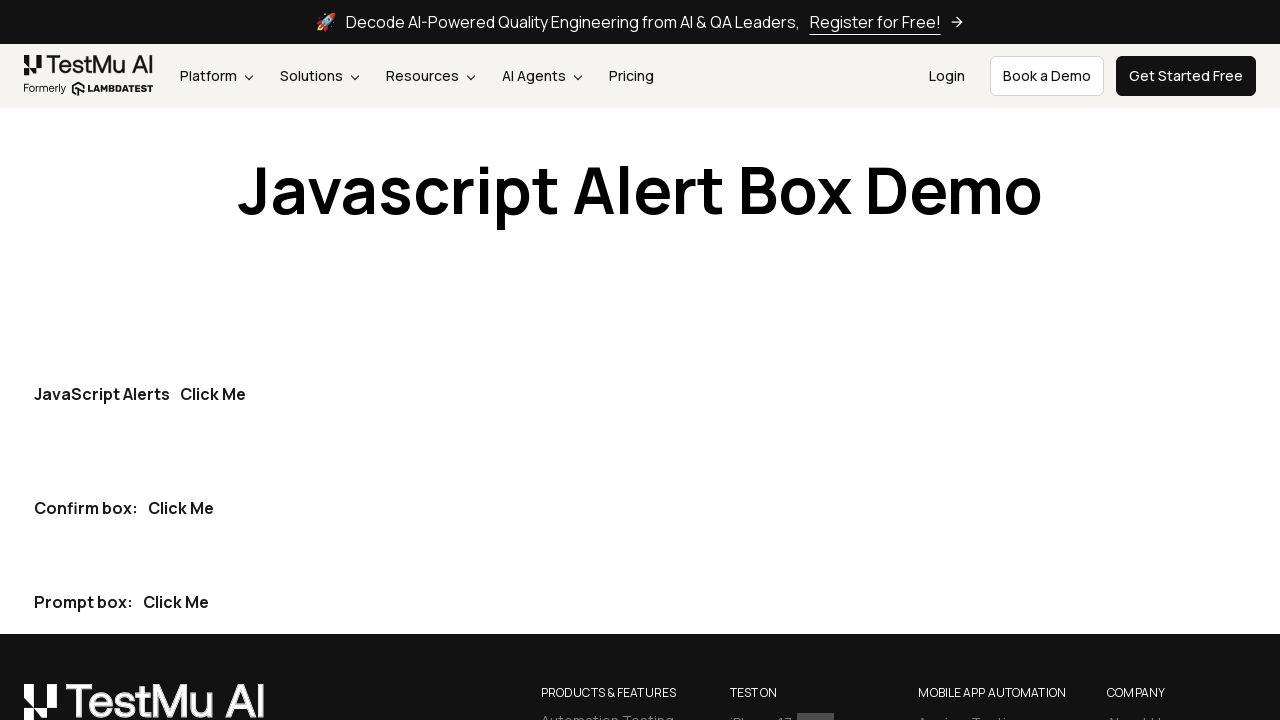

Located the confirm button
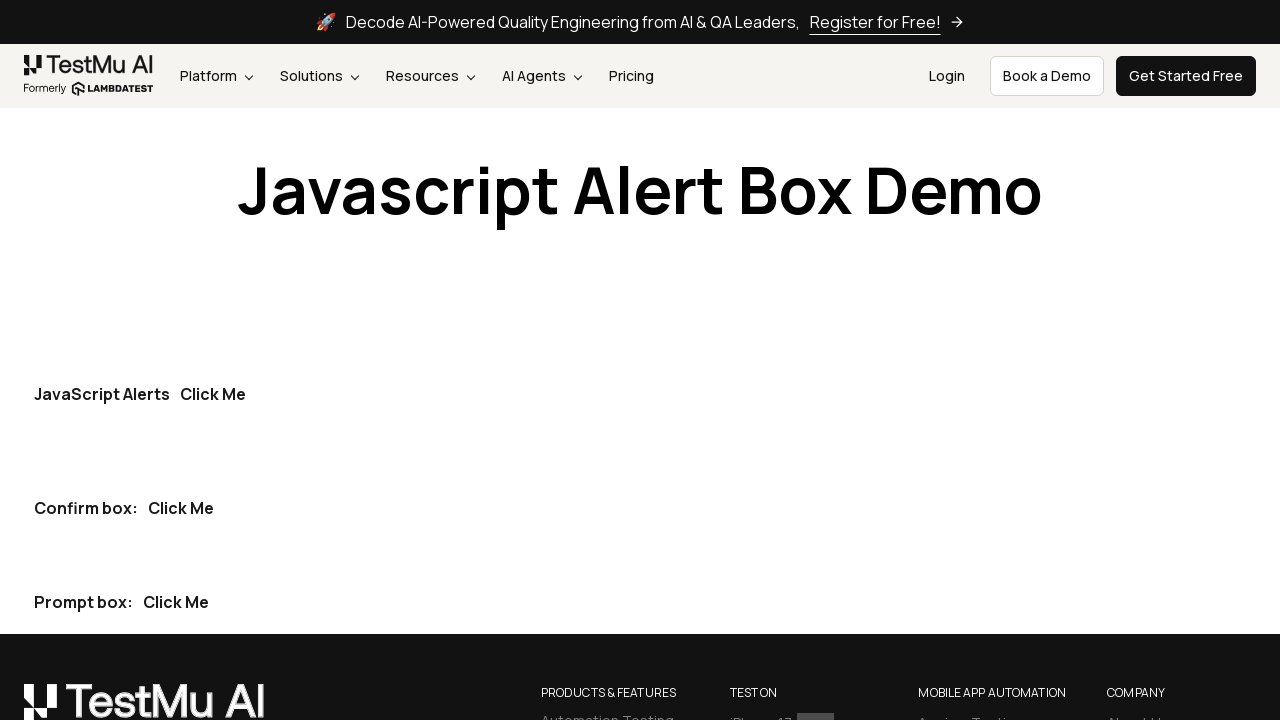

Clicked the confirm button to trigger the dialog at (181, 508) on p >> internal:has-text="Confirm box:Click Me"i >> internal:role=button
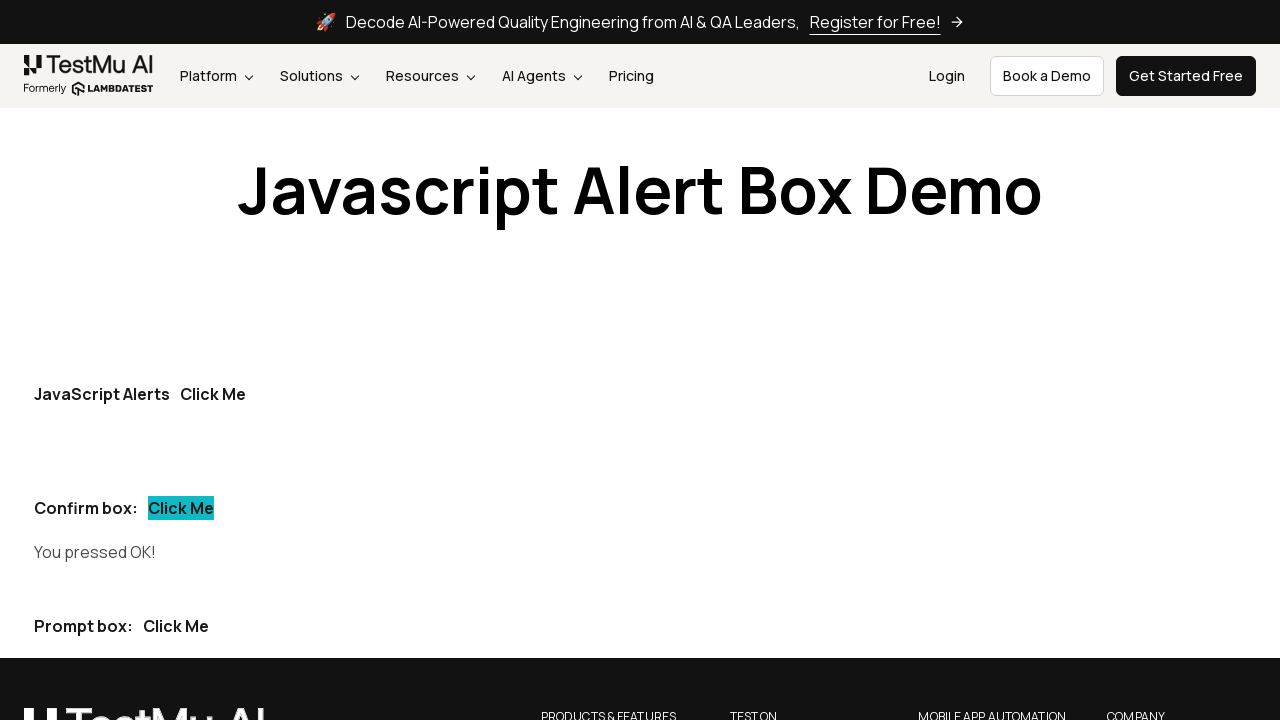

Confirmation message appeared after accepting the dialog
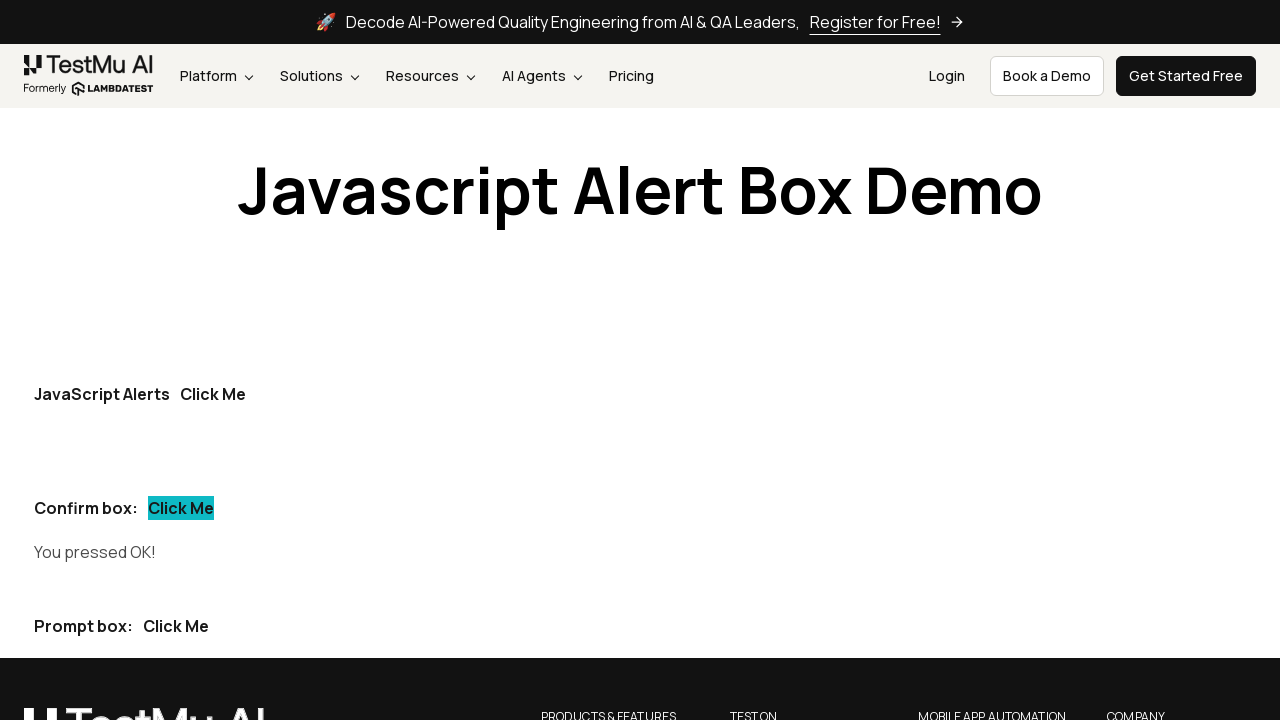

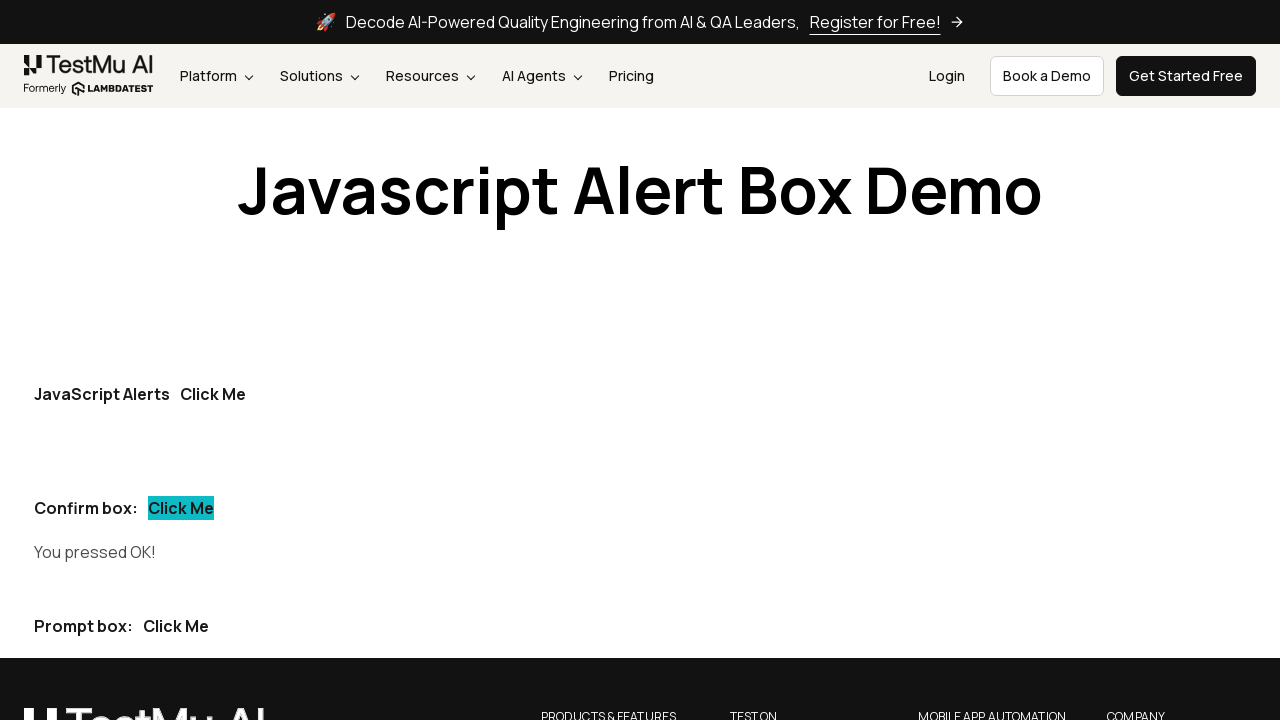